Tests hover functionality by moving mouse over an element and verifying display changes

Starting URL: http://the-internet.herokuapp.com/hovers

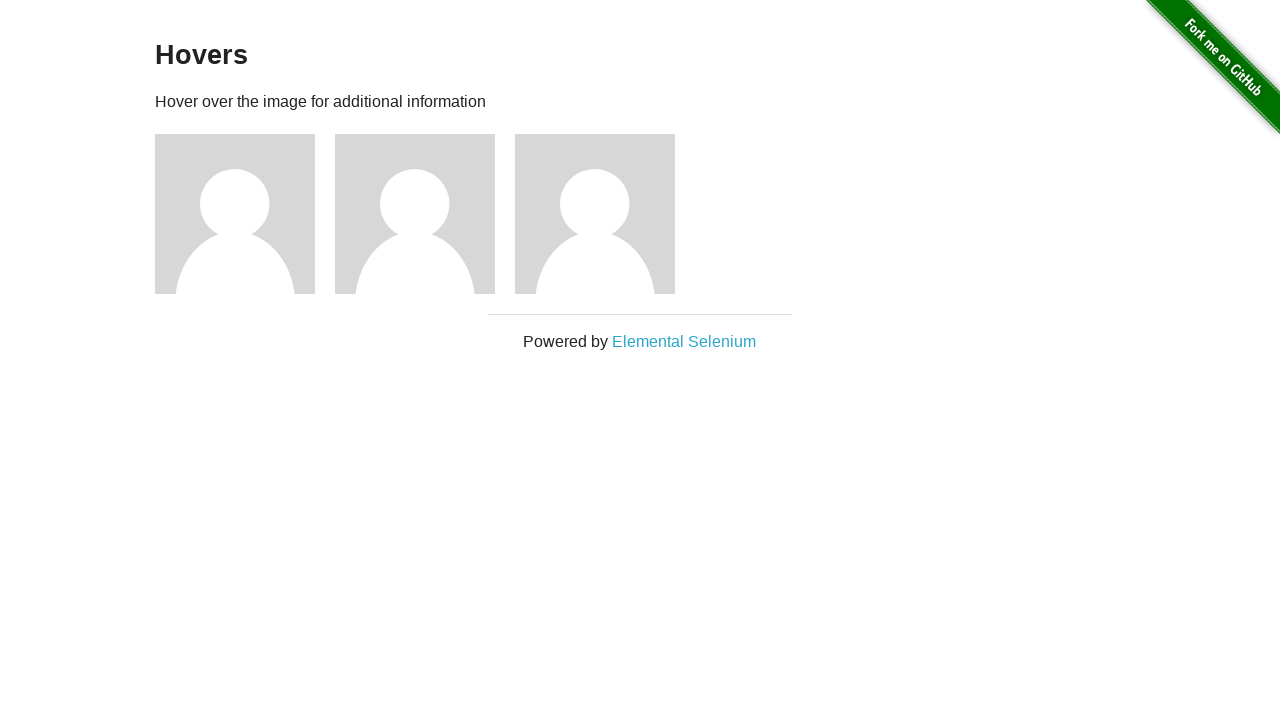

Located the first avatar element
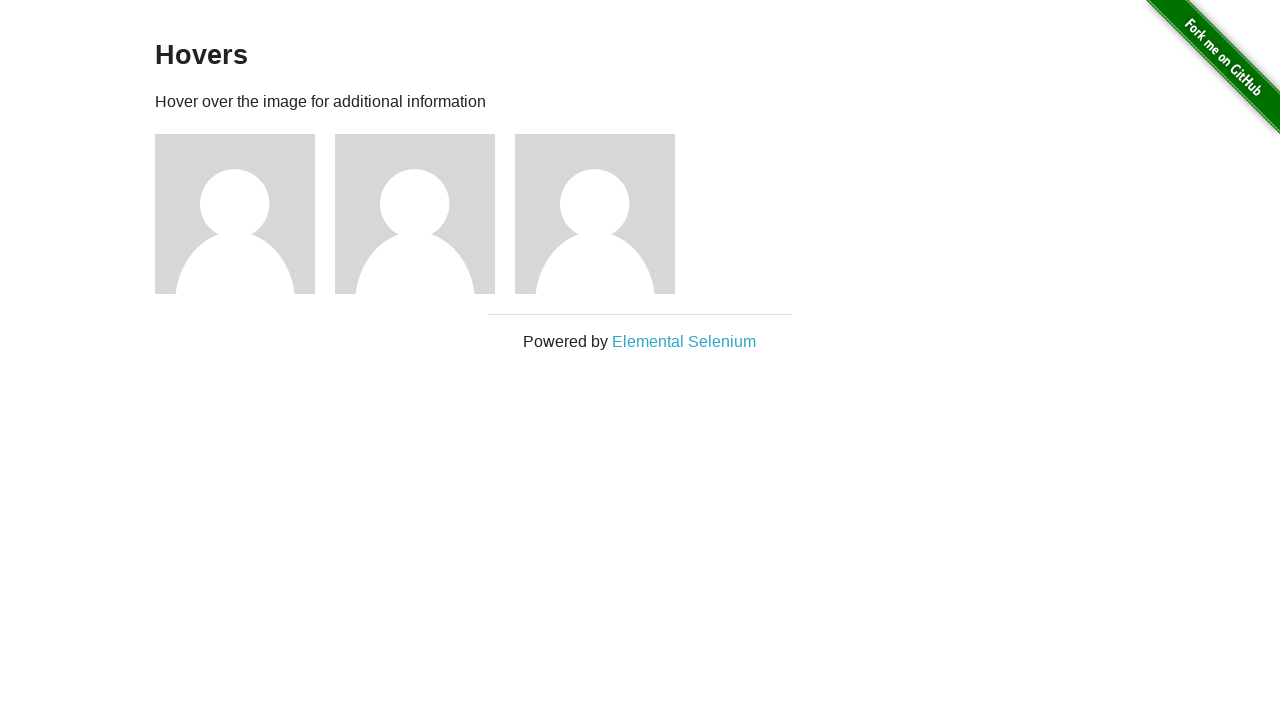

Hovered over the avatar element at (245, 214) on .figure
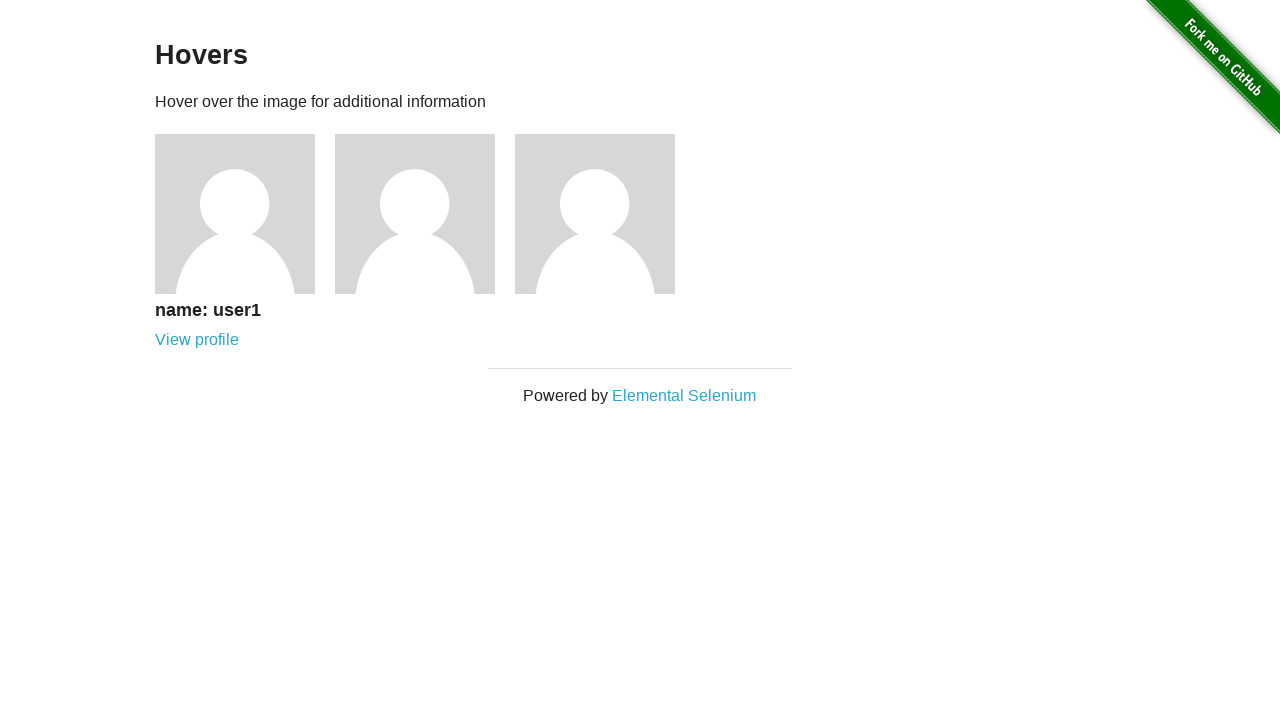

Located the figcaption element
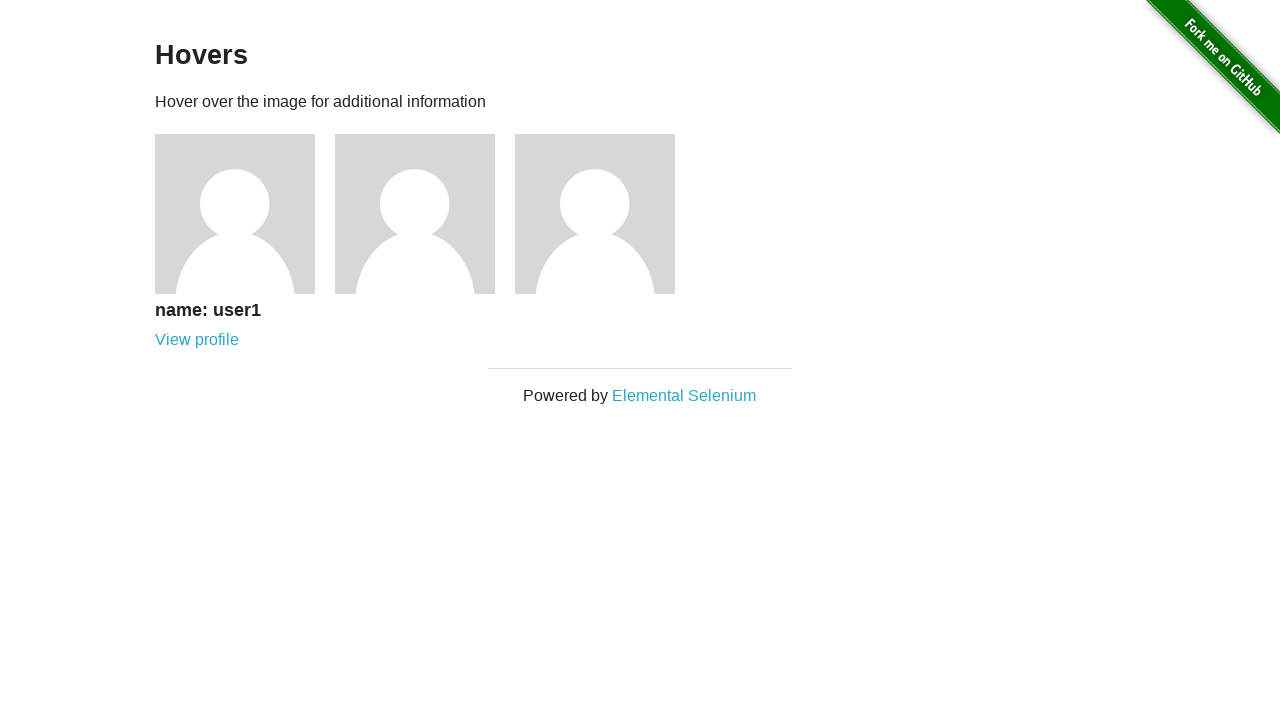

Verified that figcaption is displayed as 'block' after hover
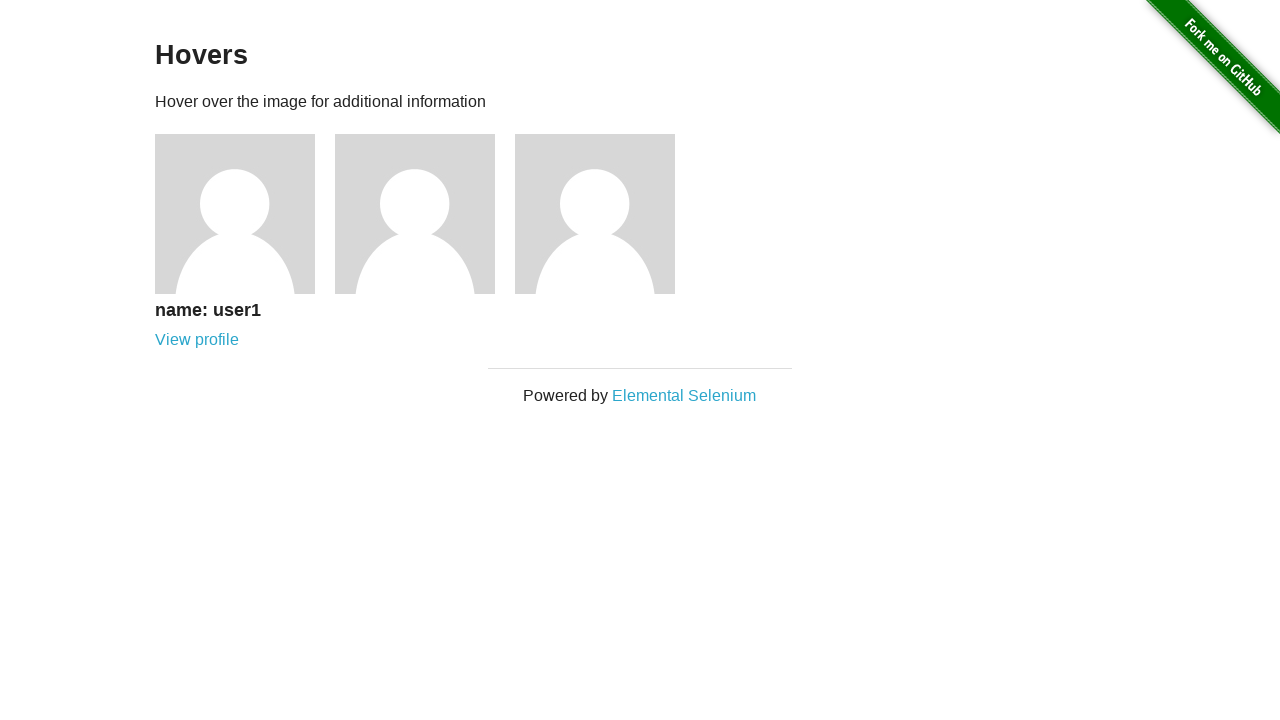

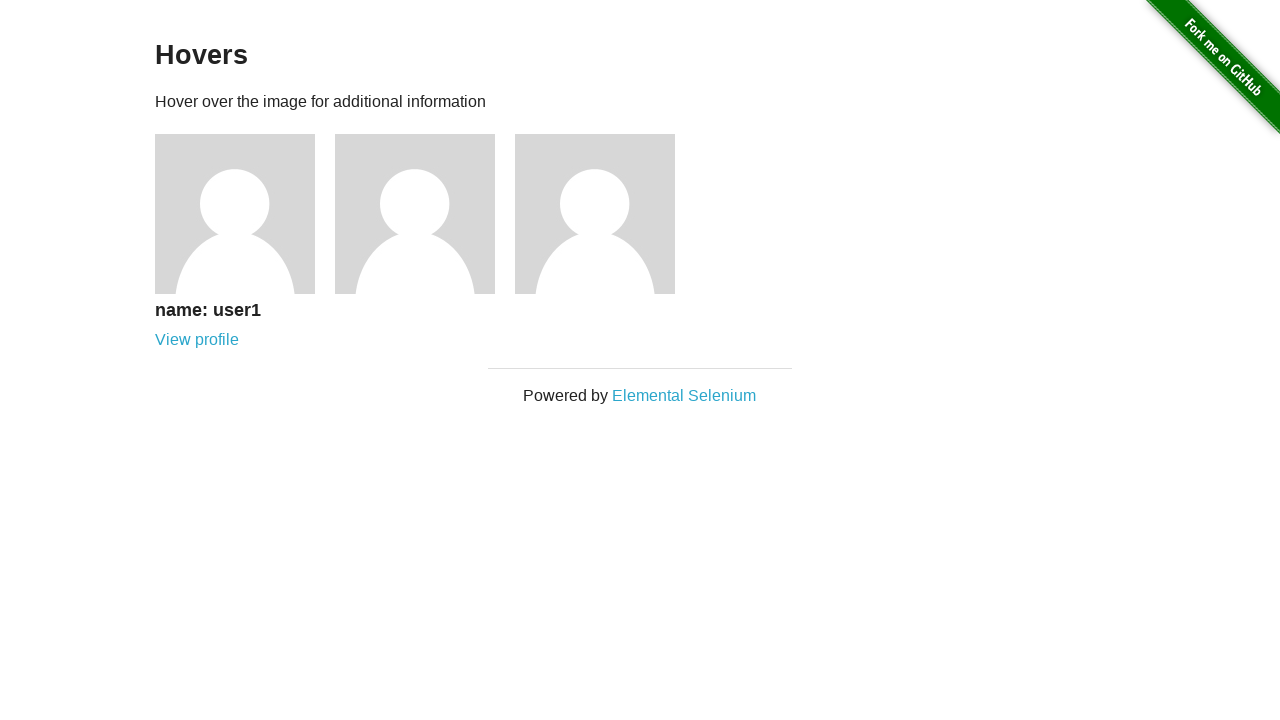